Tests JavaScript prompt alert by clicking the prompt button, entering text, and verifying the result

Starting URL: https://the-internet.herokuapp.com/javascript_alerts

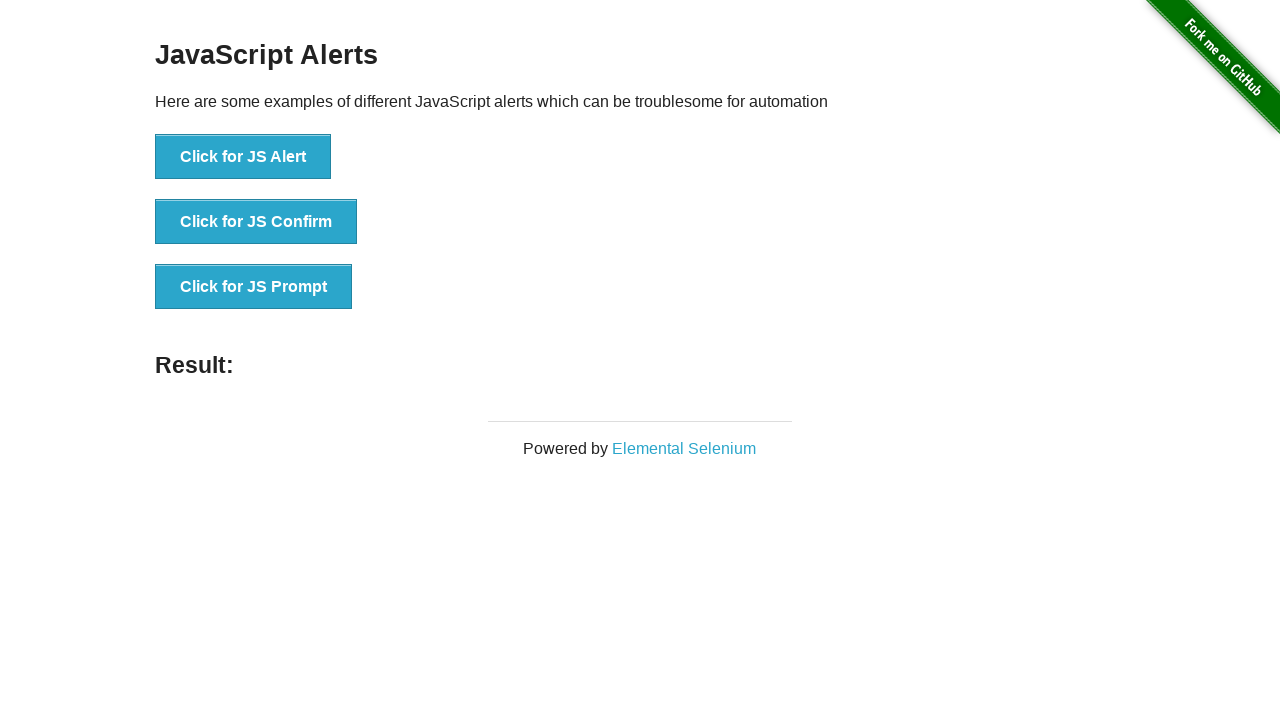

Clicked JS Prompt button at (254, 287) on xpath=//*[@id="content"]/div/ul/li[3]/button
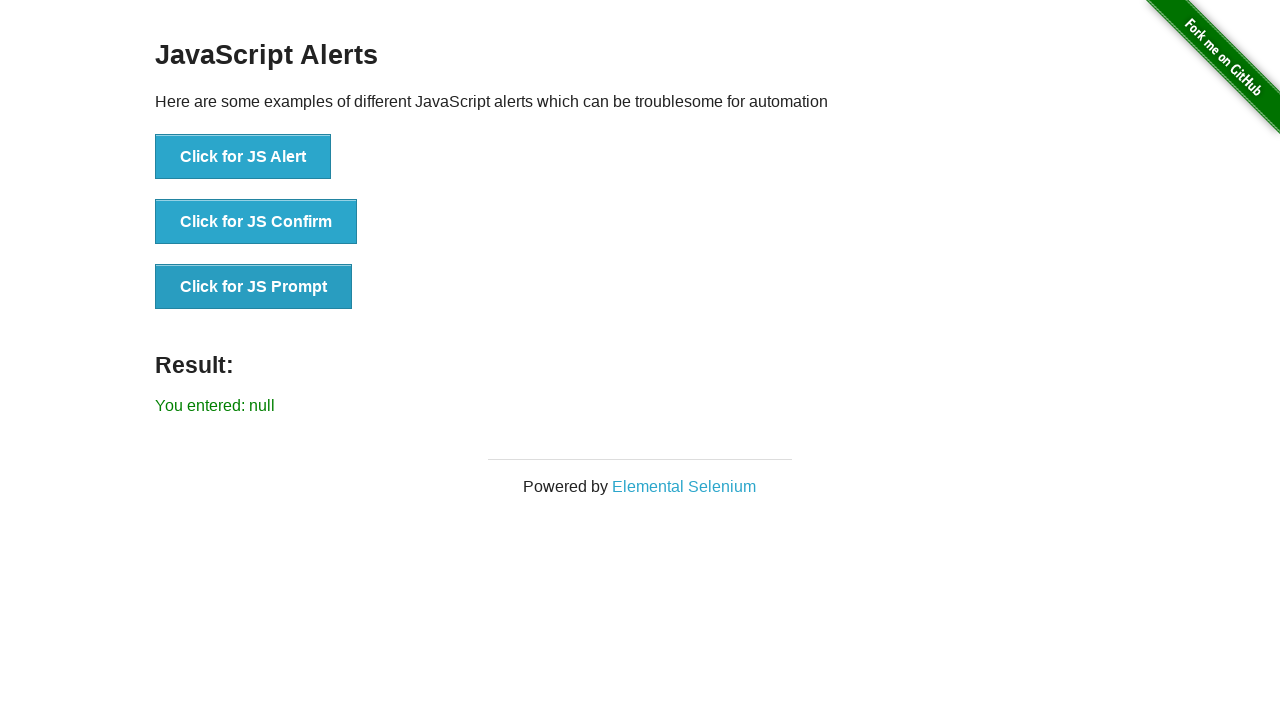

Set up dialog handler to accept prompt with 'Ex-Test'
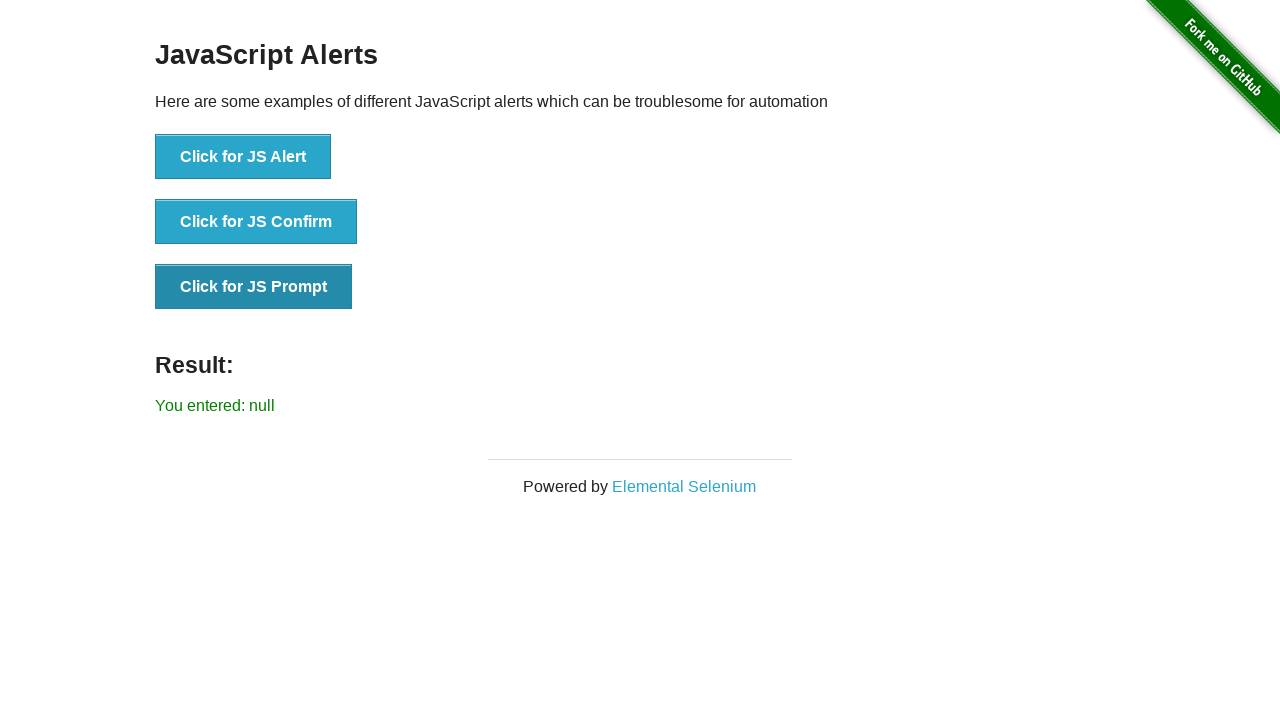

Clicked JS Prompt button to trigger dialog at (254, 287) on xpath=//*[@id="content"]/div/ul/li[3]/button
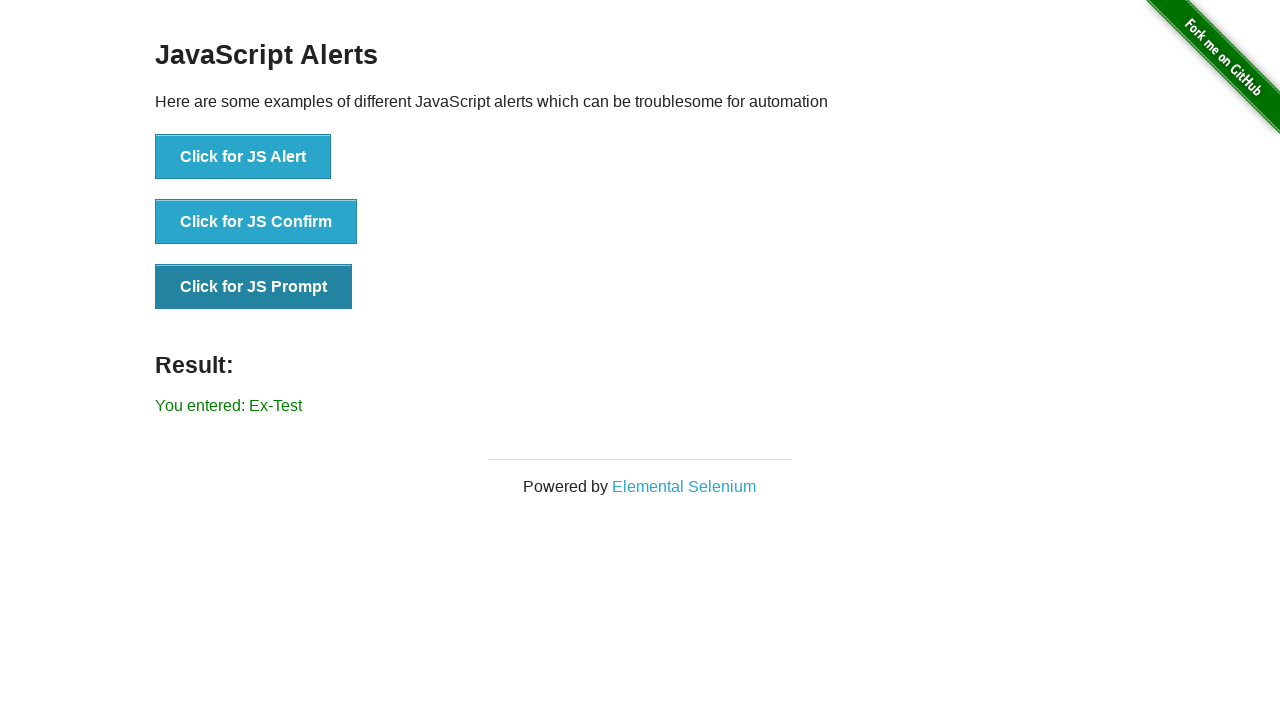

Retrieved result text from page
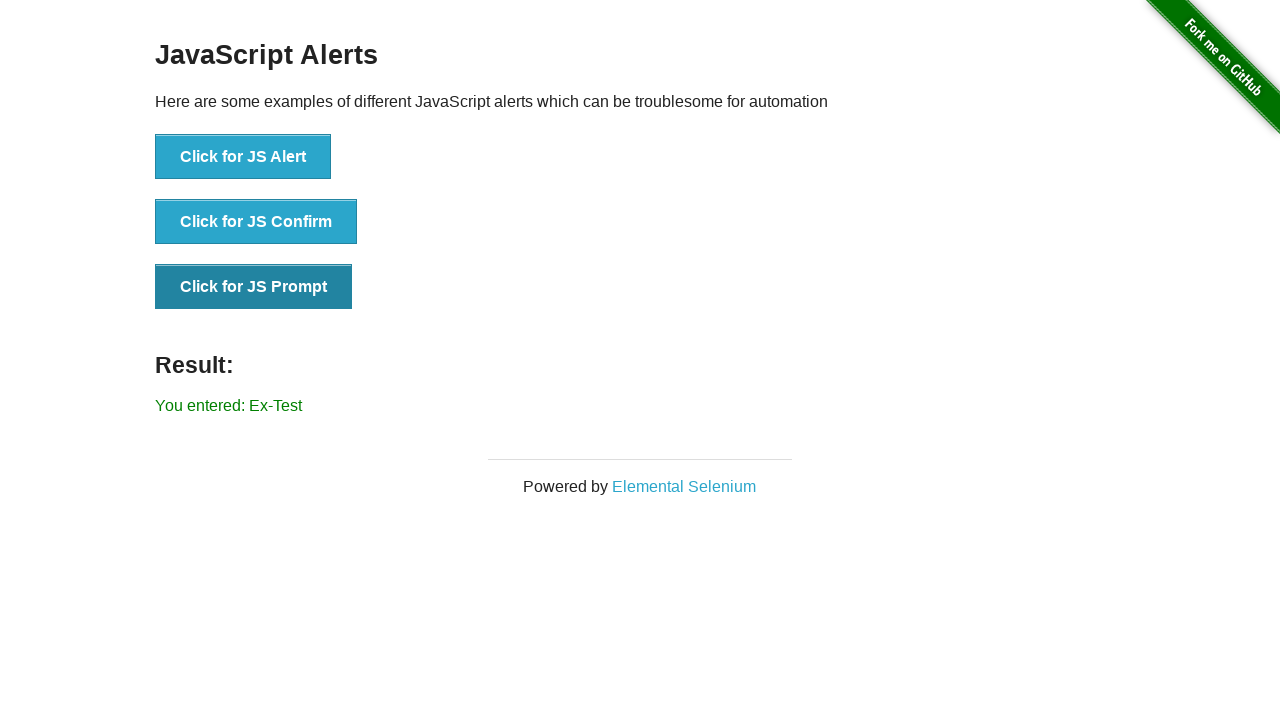

Verification passed: 'Ex-Test' found in result text
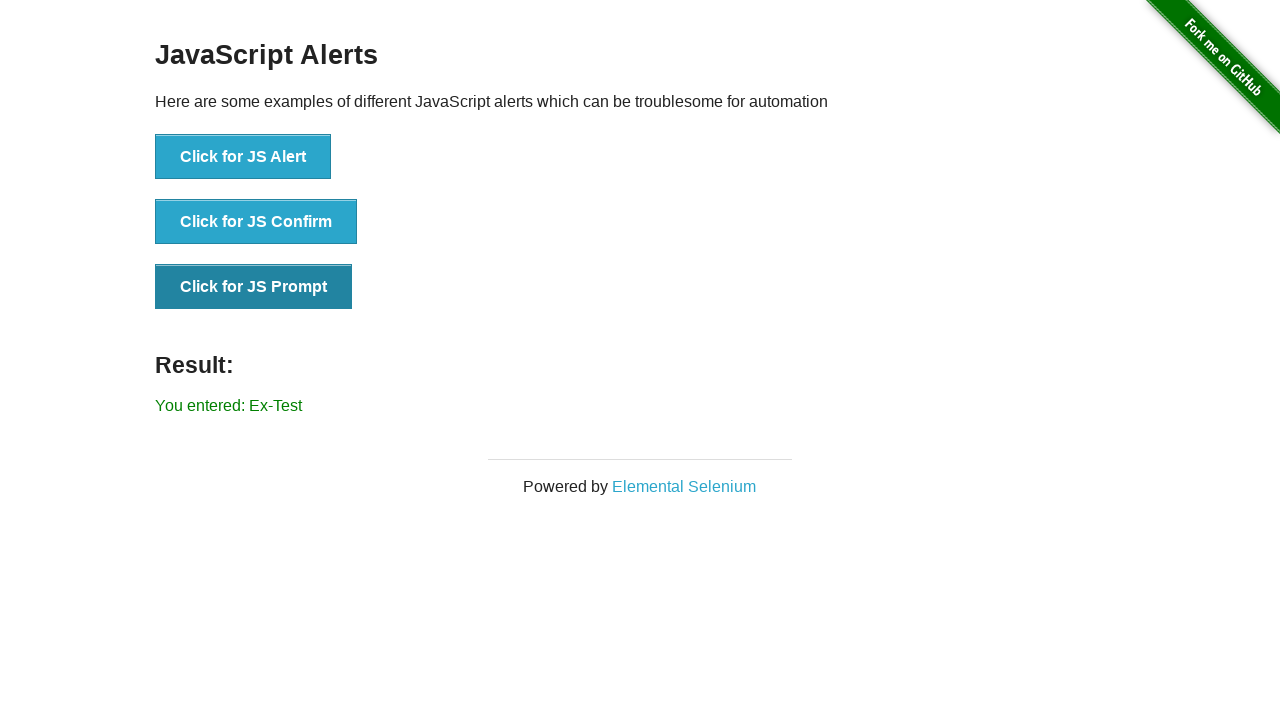

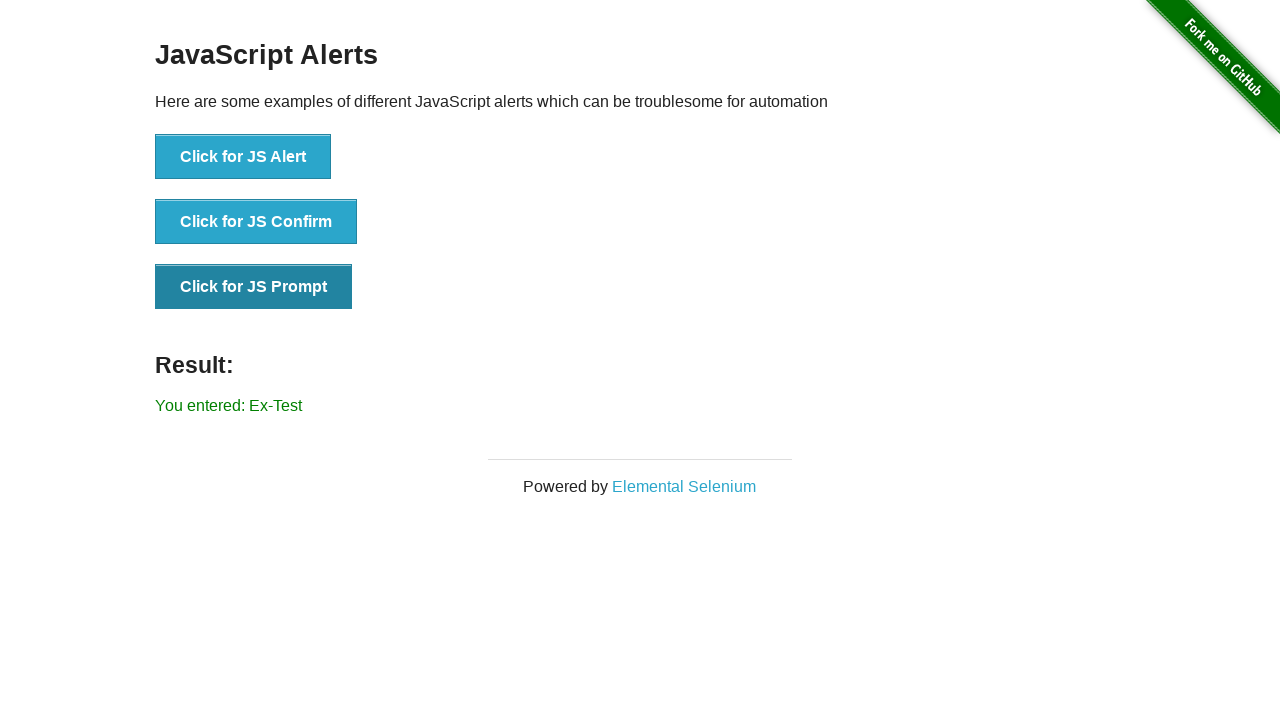